Switches language to English then back to Russian, then verifies that the simplebar-content element with chat-bot text is visible.

Starting URL: https://cleverbots.ru/

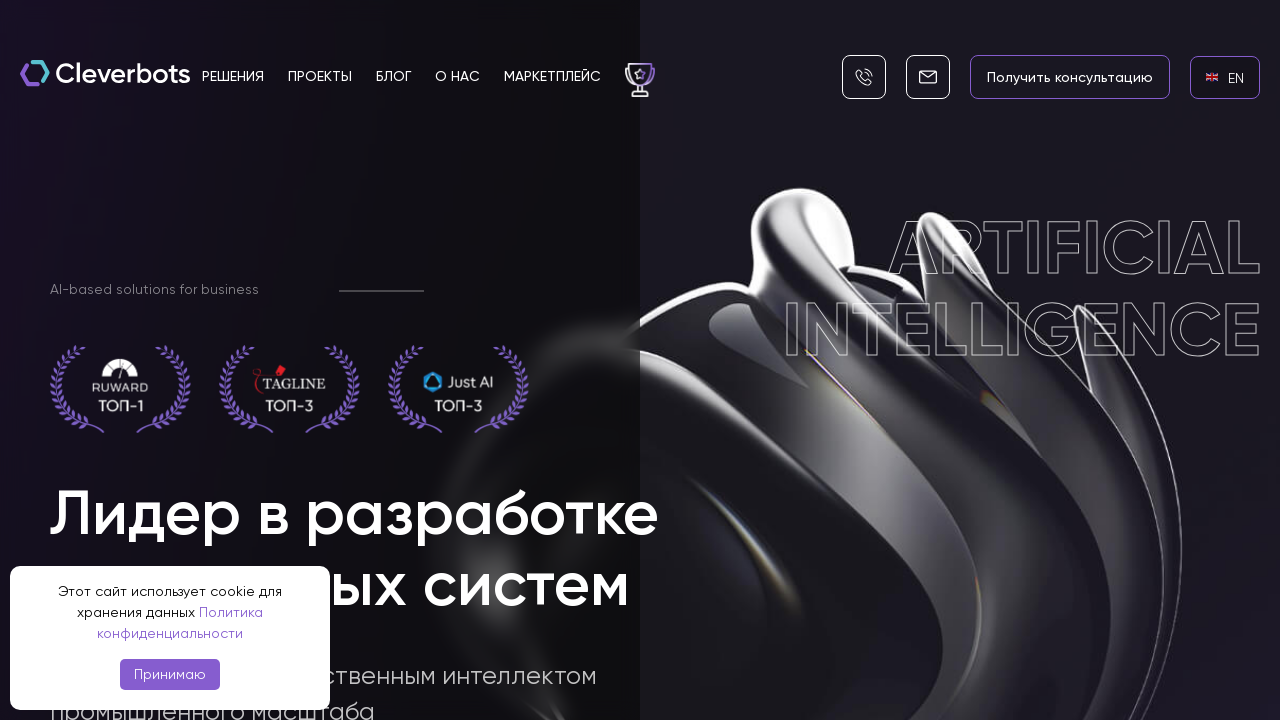

English language link is visible
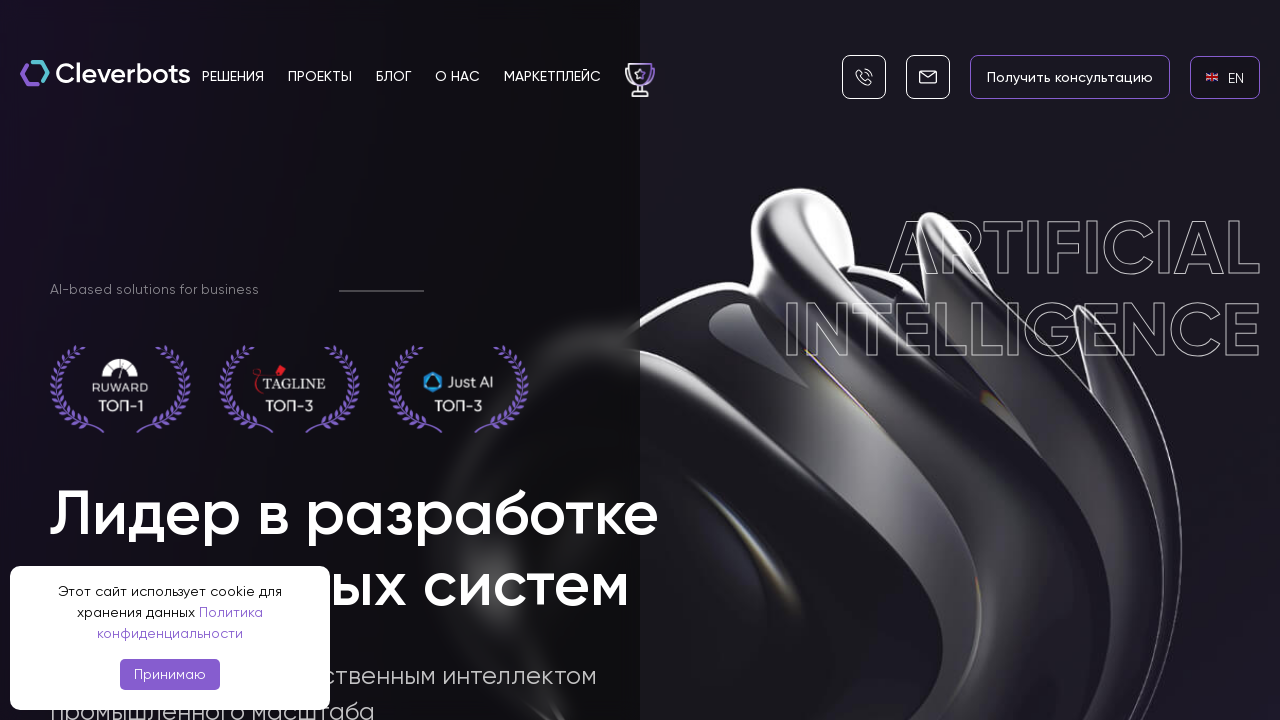

Clicked English language link to switch to English at (1225, 77) on internal:role=link[name="en EN"i]
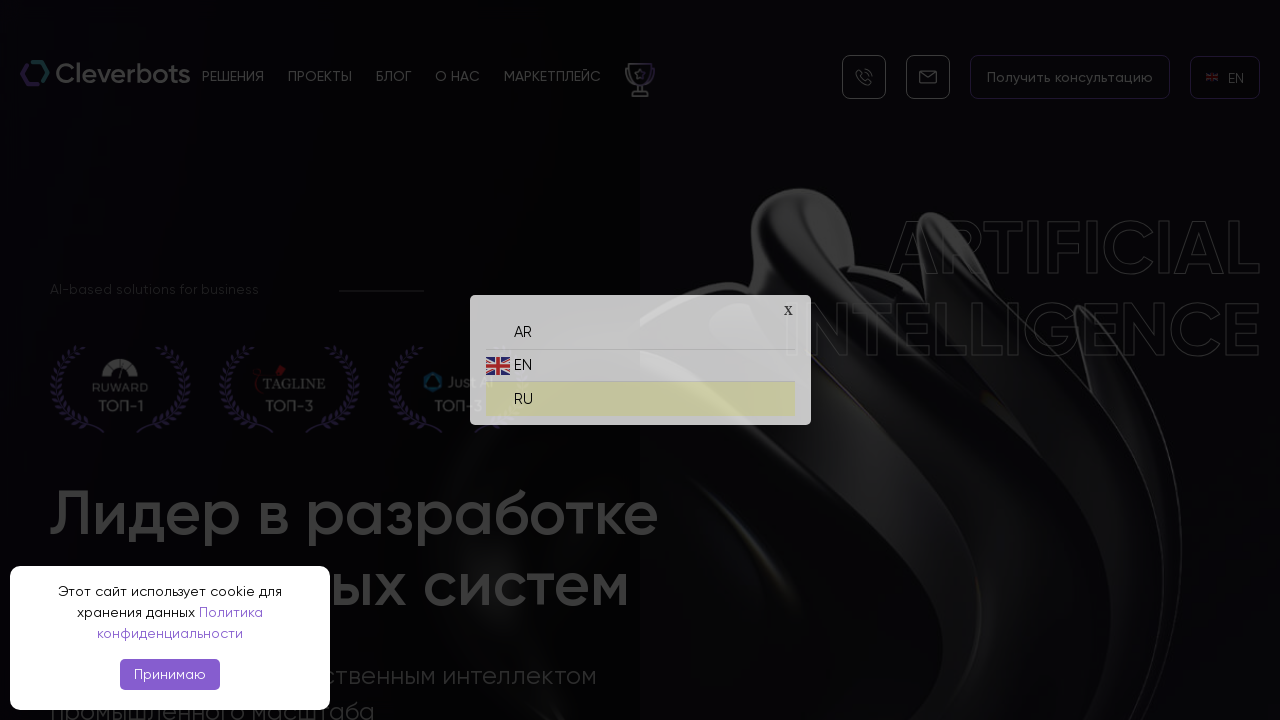

Russian language link is visible
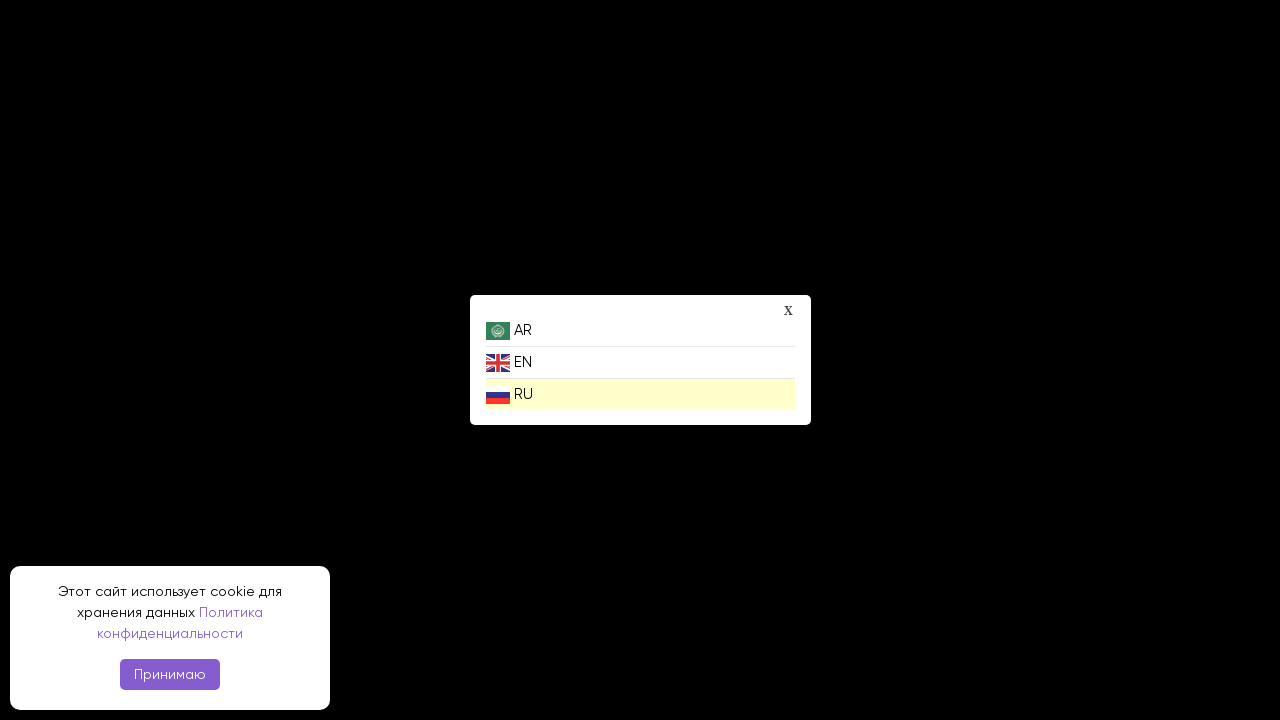

Clicked Russian language link to switch back to Russian at (640, 394) on internal:role=link[name="ru RU"i]
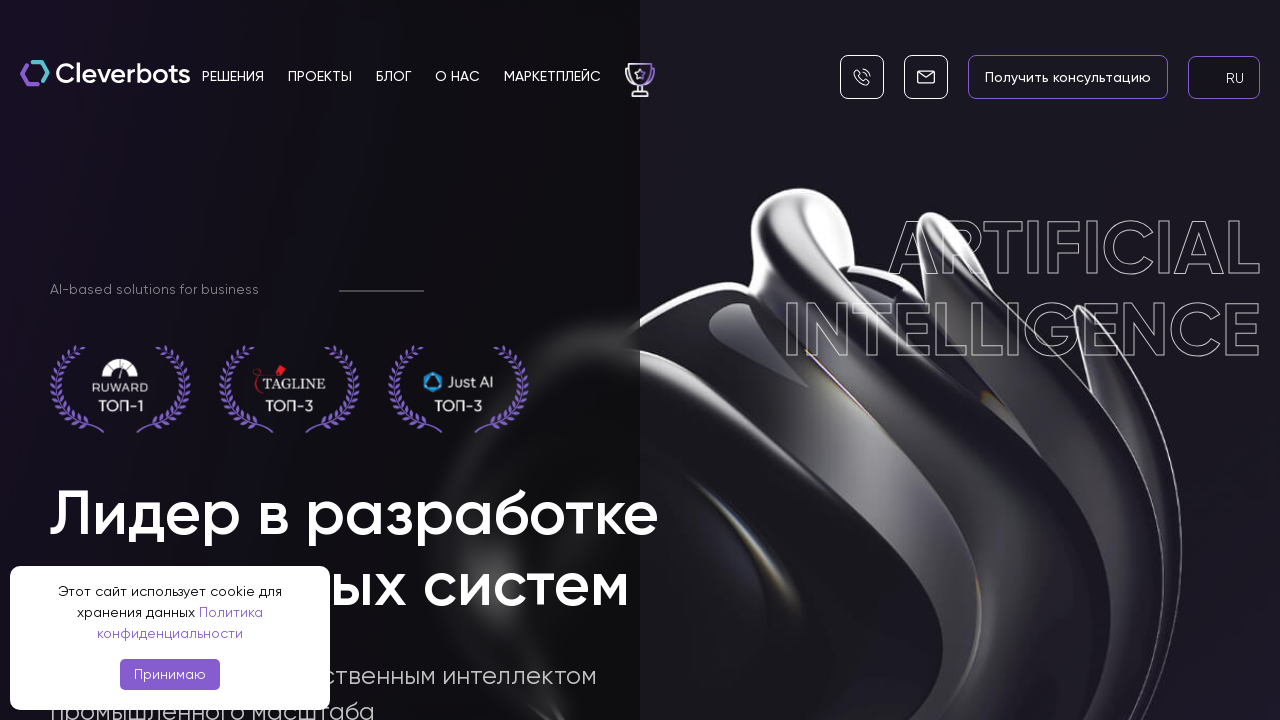

Verified simplebar-content element with chat-bot text is visible
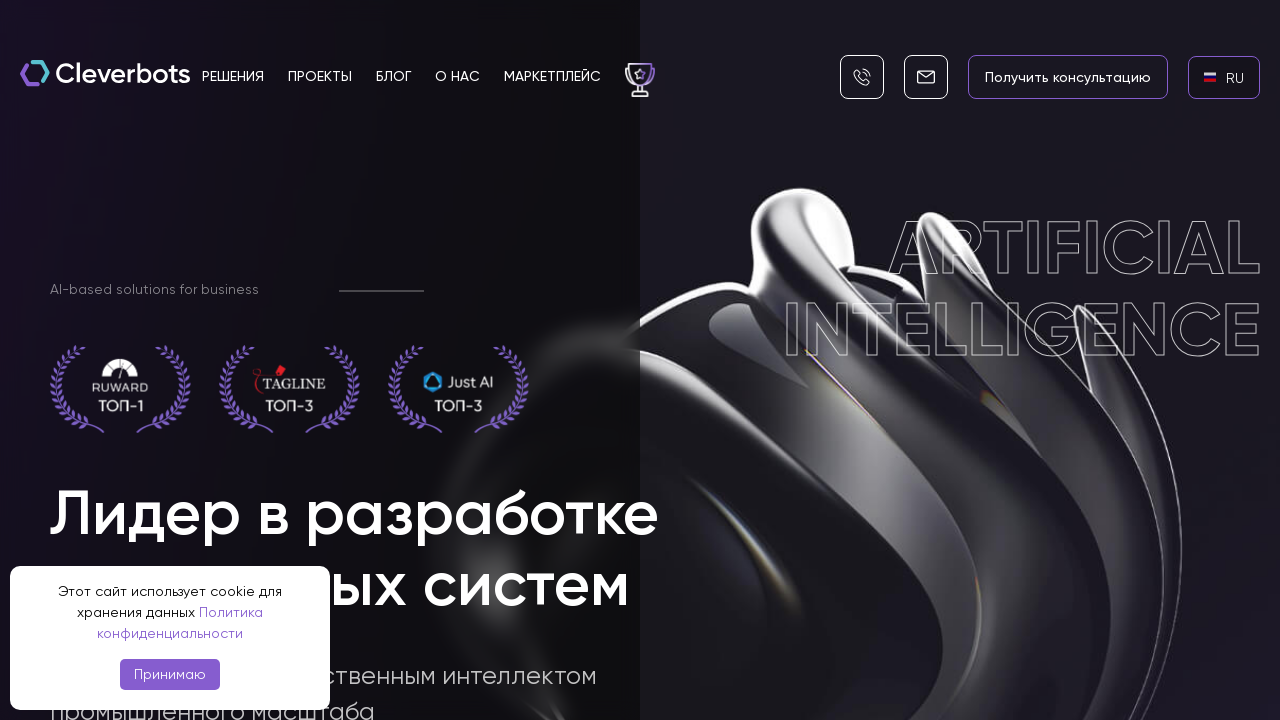

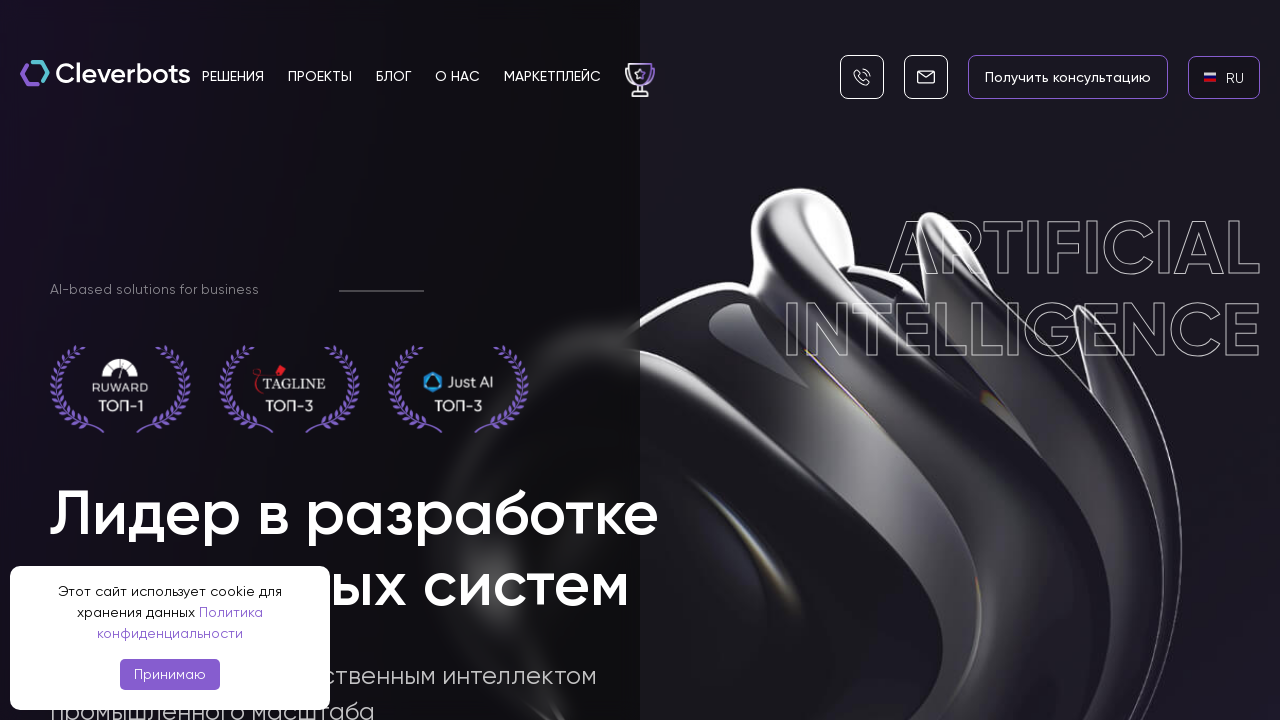